Tests form interaction on an automation practice page by filling a name field and clicking an alert button

Starting URL: https://rahulshettyacademy.com/AutomationPractice/

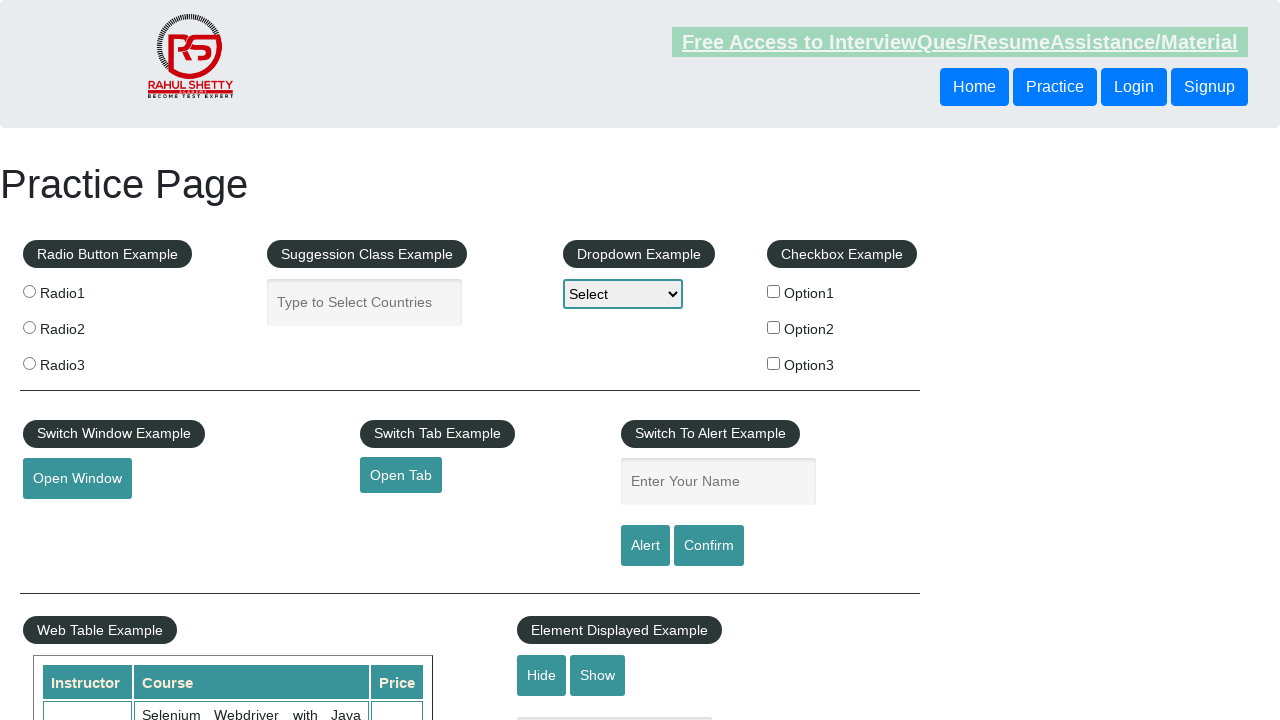

Filled name field with 'Bikash rout' on #name
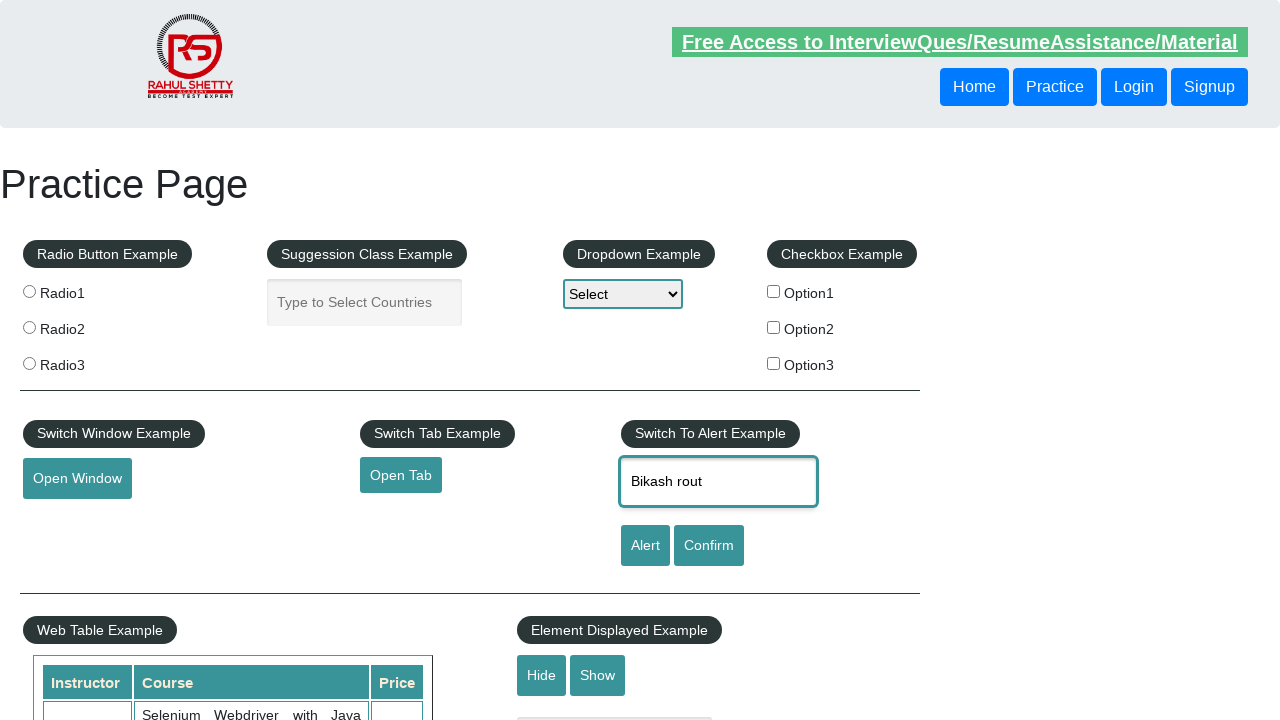

Clicked alert button at (645, 546) on #alertbtn
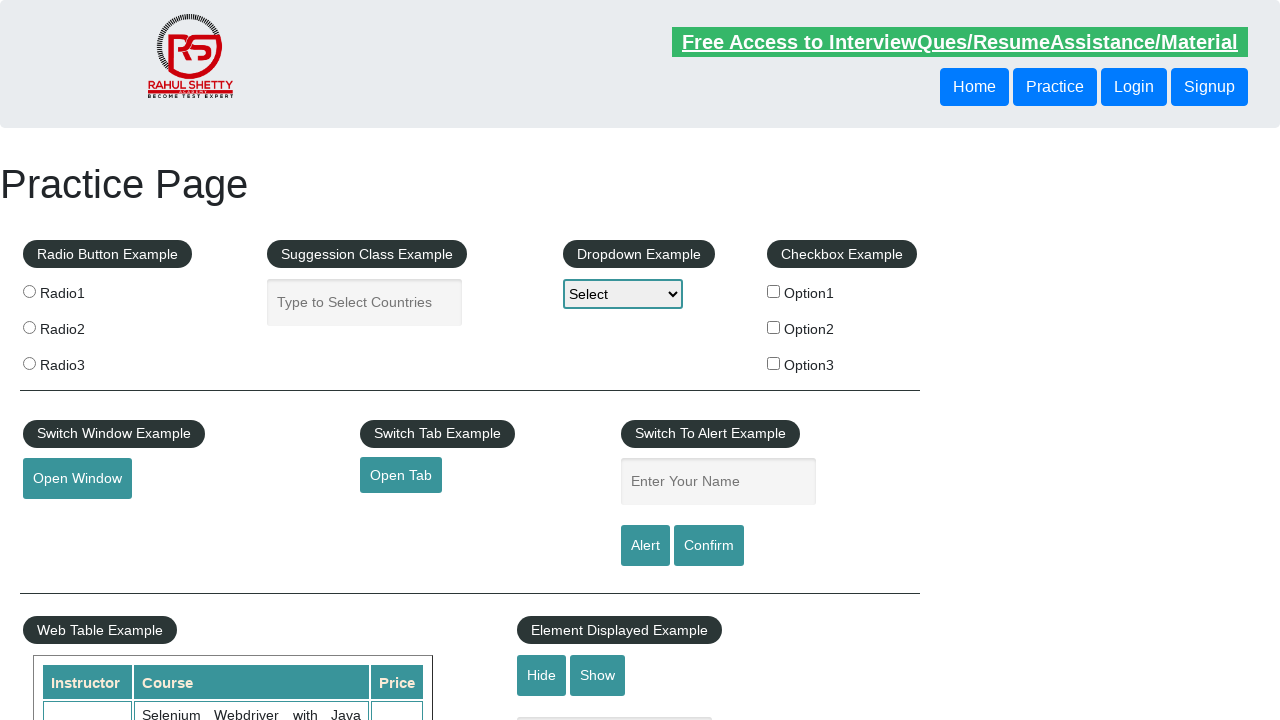

Set up dialog handler to accept alerts
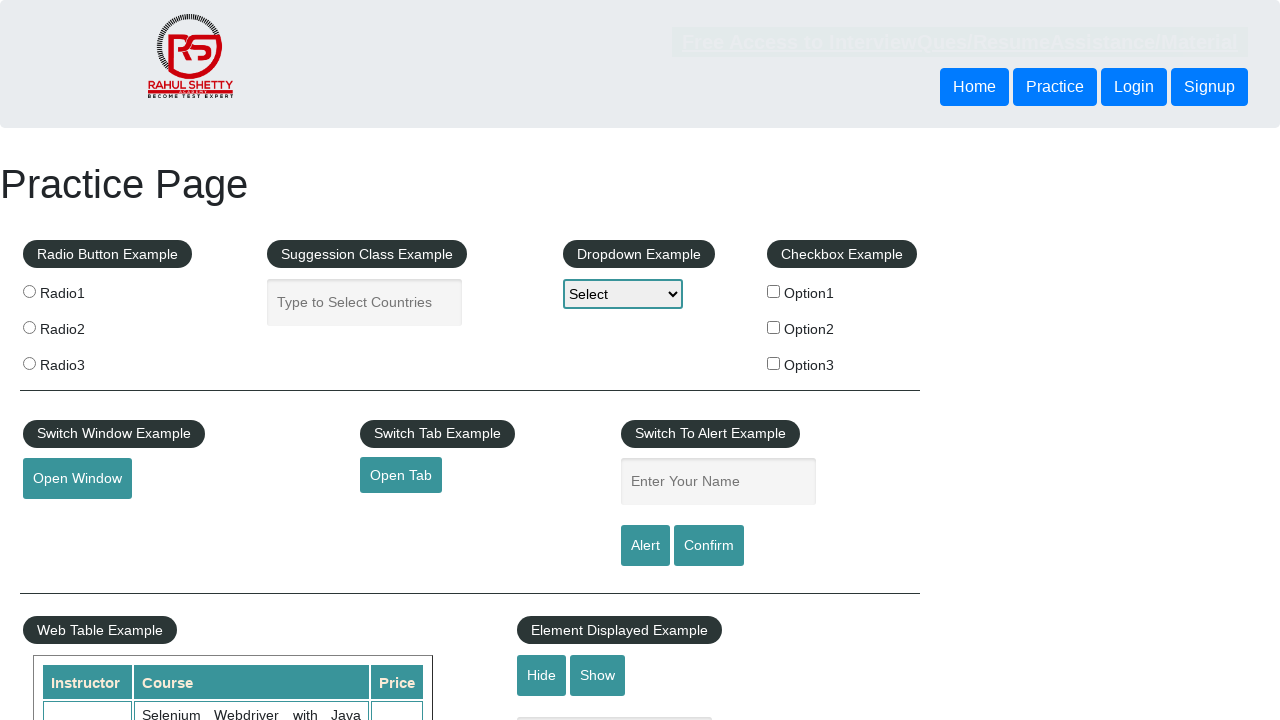

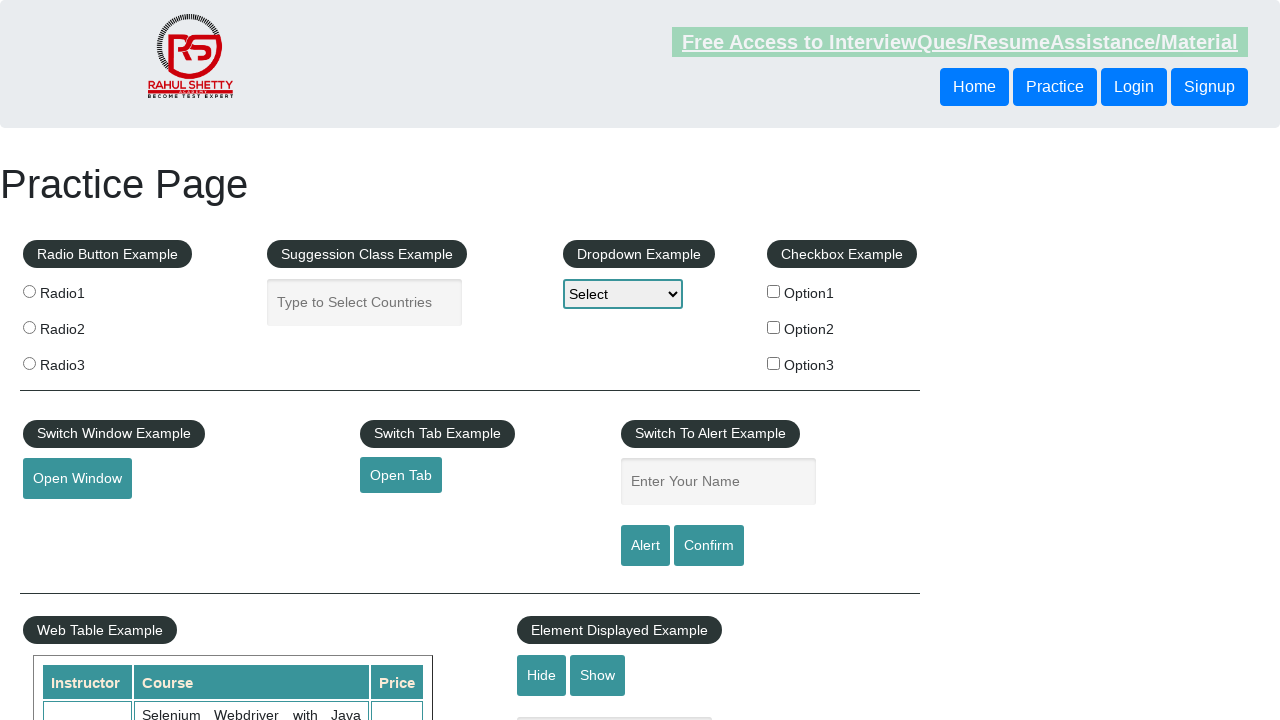